Tests complex drag and drop using explicit click-hold, move, and release actions.

Starting URL: https://the-internet.herokuapp.com/drag_and_drop

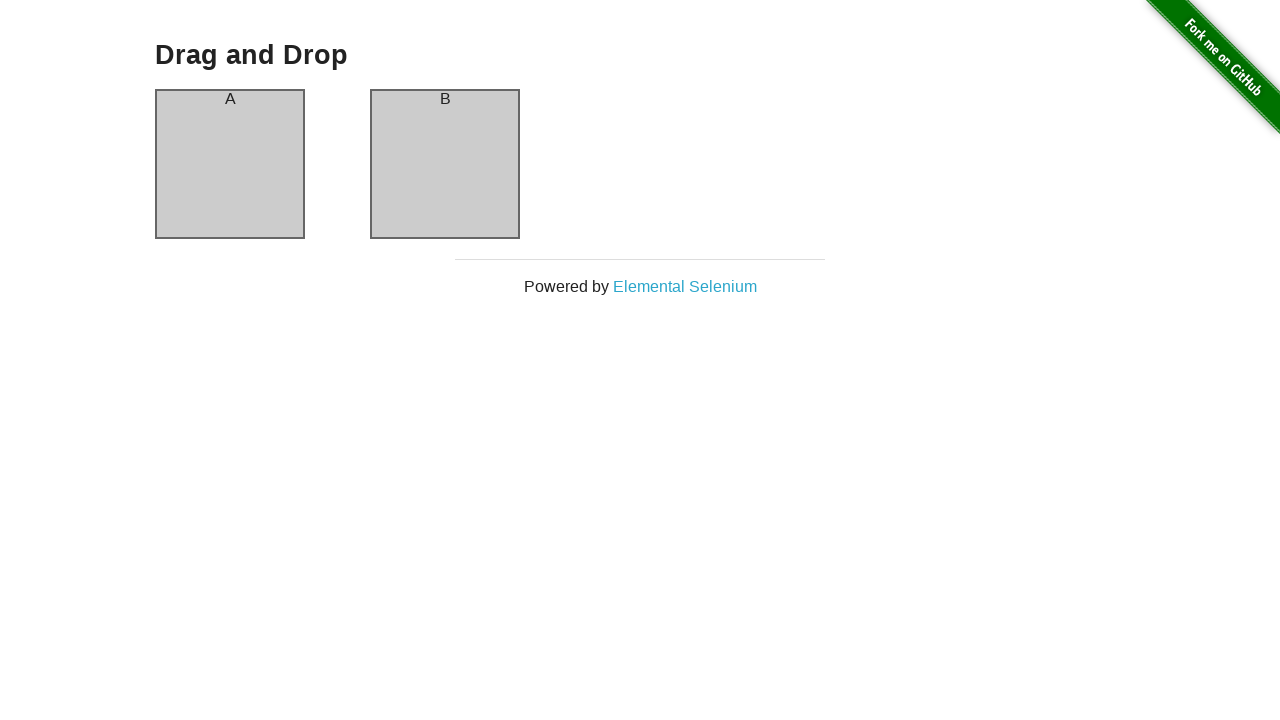

Located source column A element
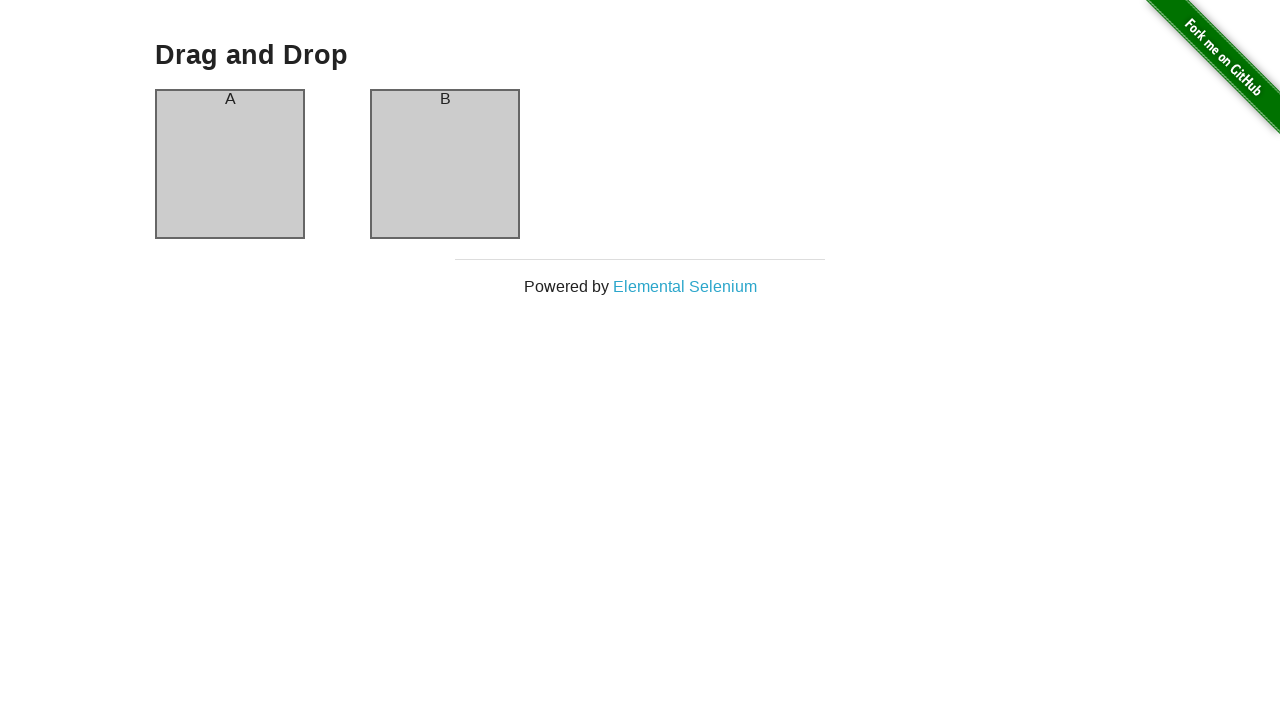

Located target column B element
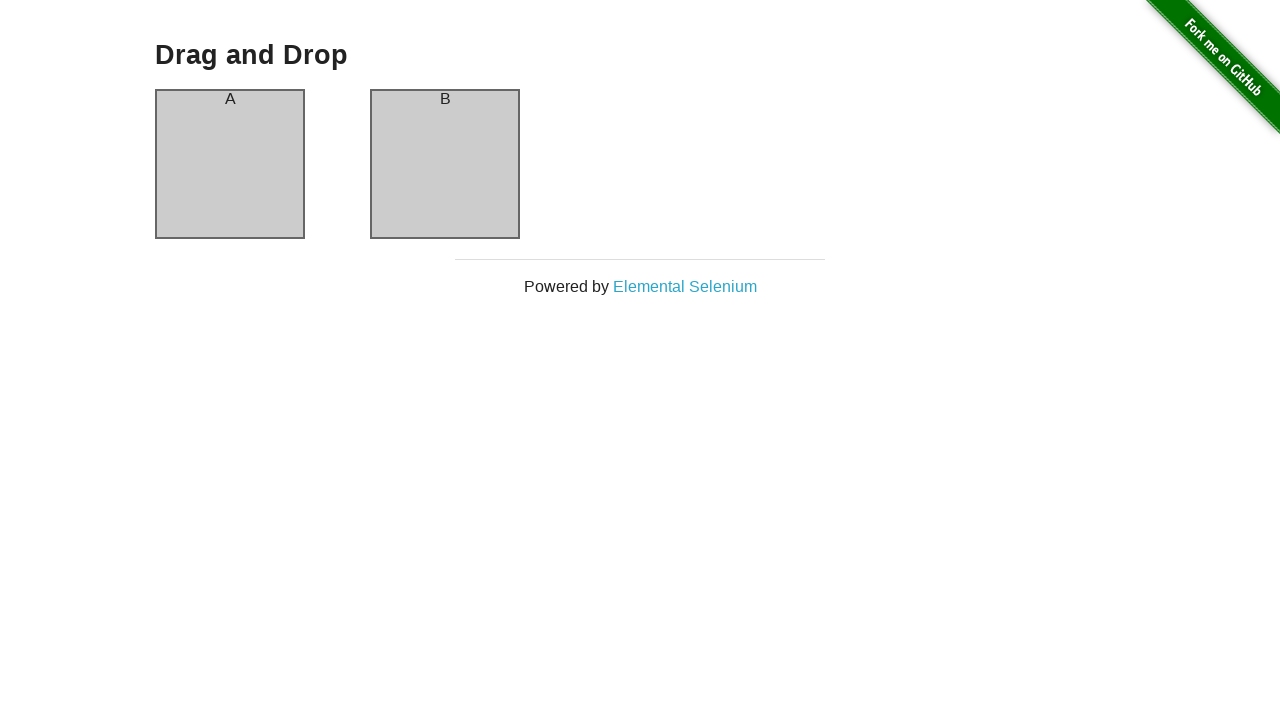

Retrieved bounding box for source column A
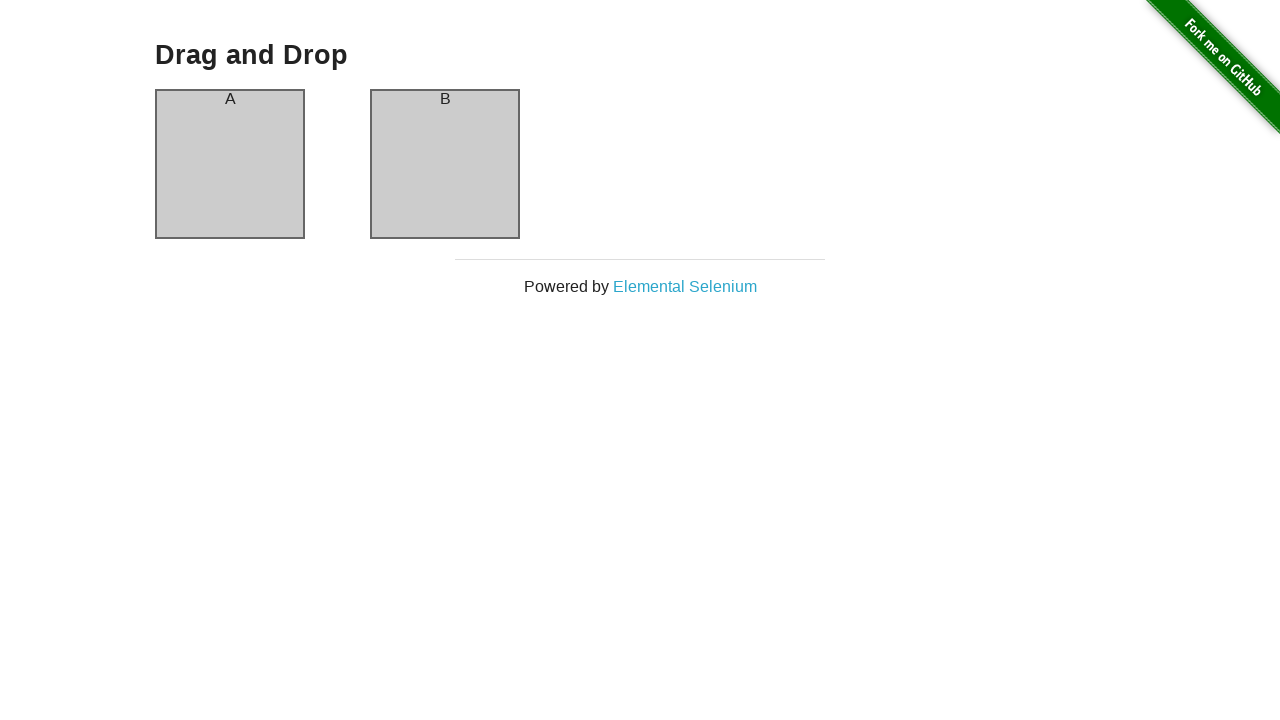

Retrieved bounding box for target column B
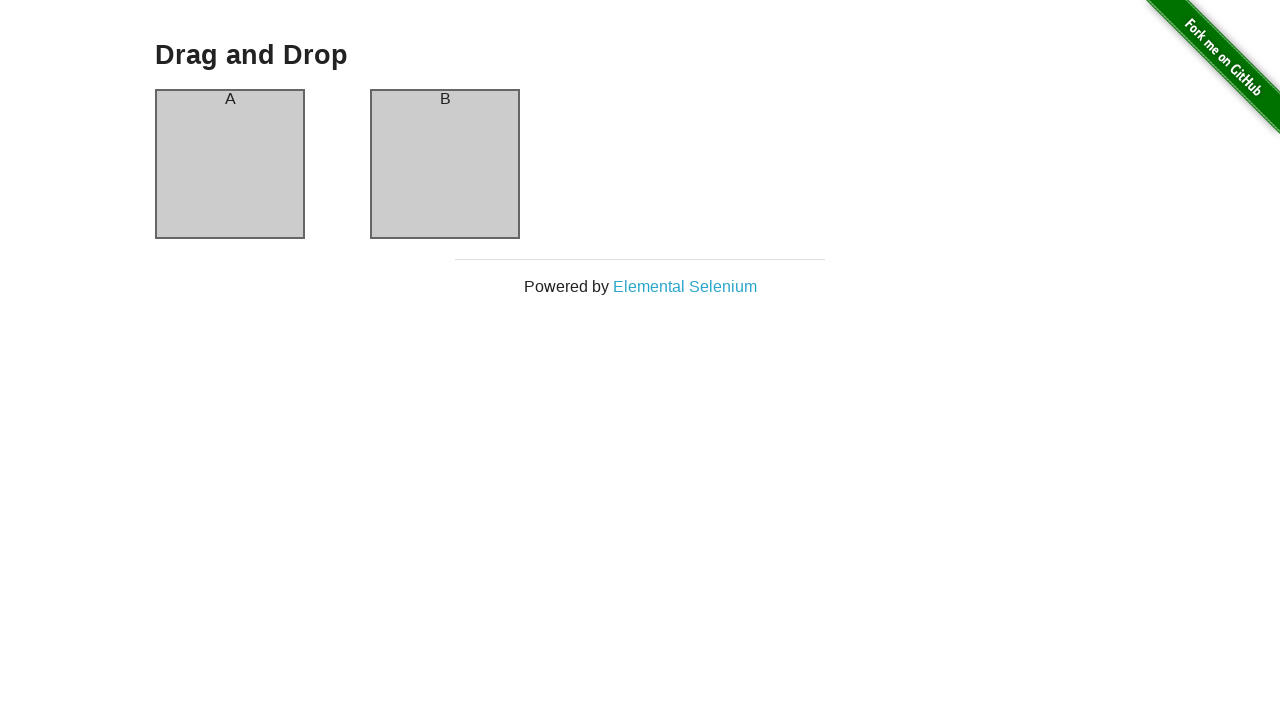

Moved mouse to center of source column A at (230, 164)
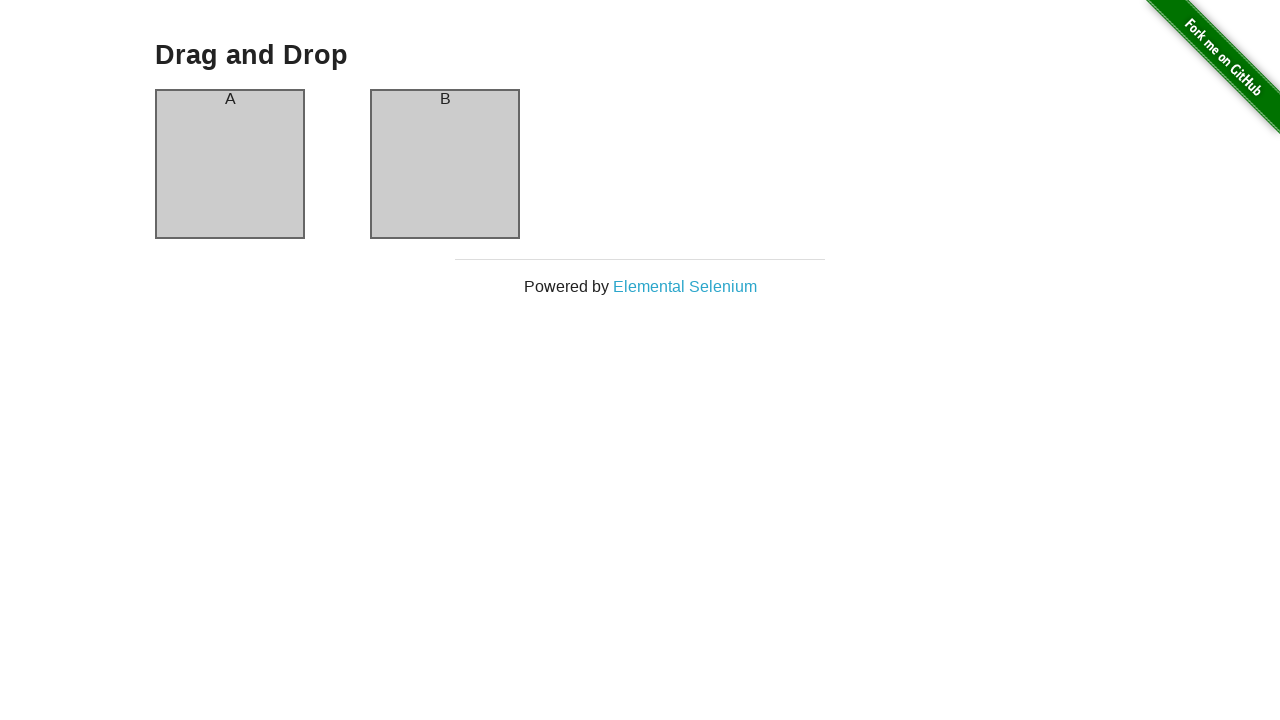

Pressed and held mouse button on source element at (230, 164)
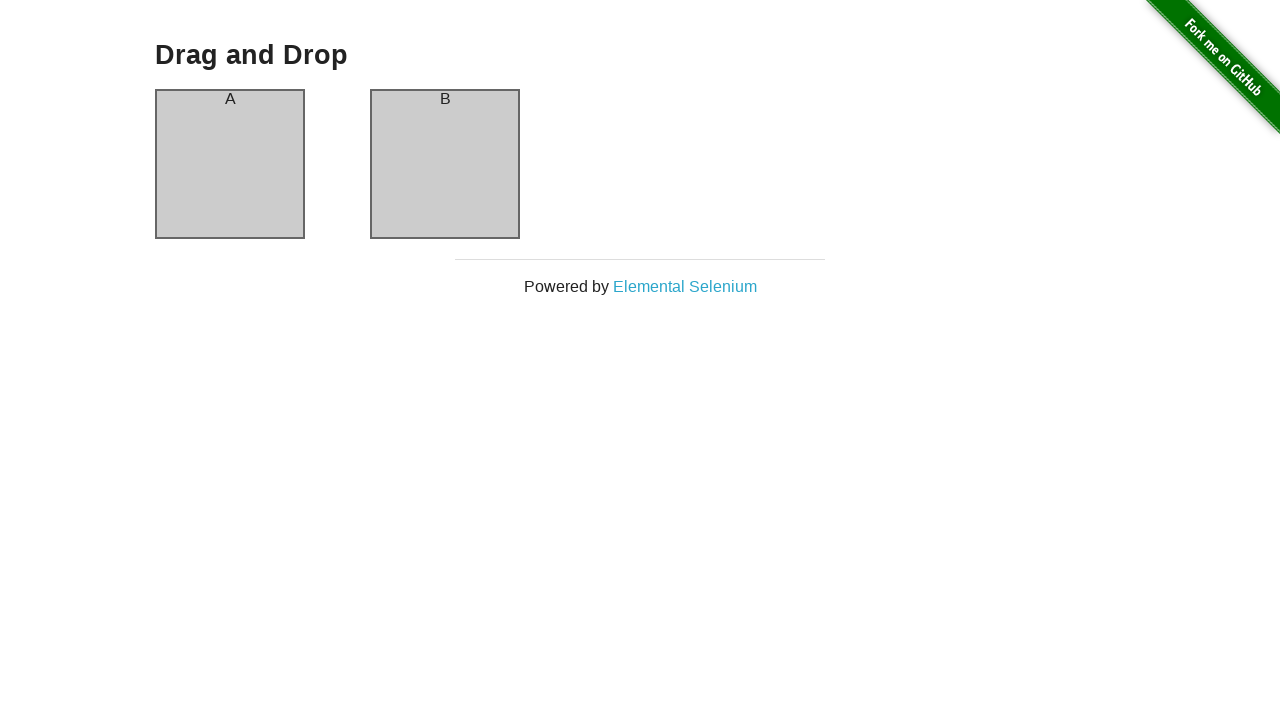

Dragged mouse to center of target column B at (445, 164)
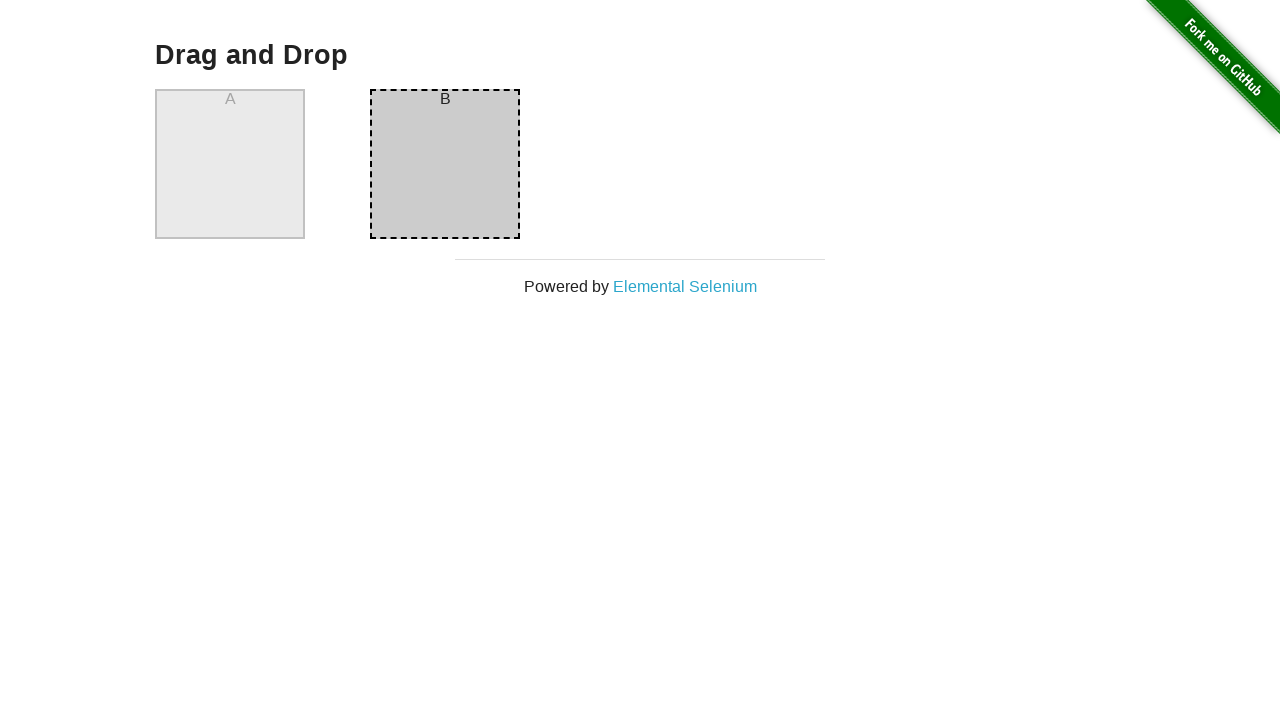

Released mouse button, completing drag and drop from column A to column B at (445, 164)
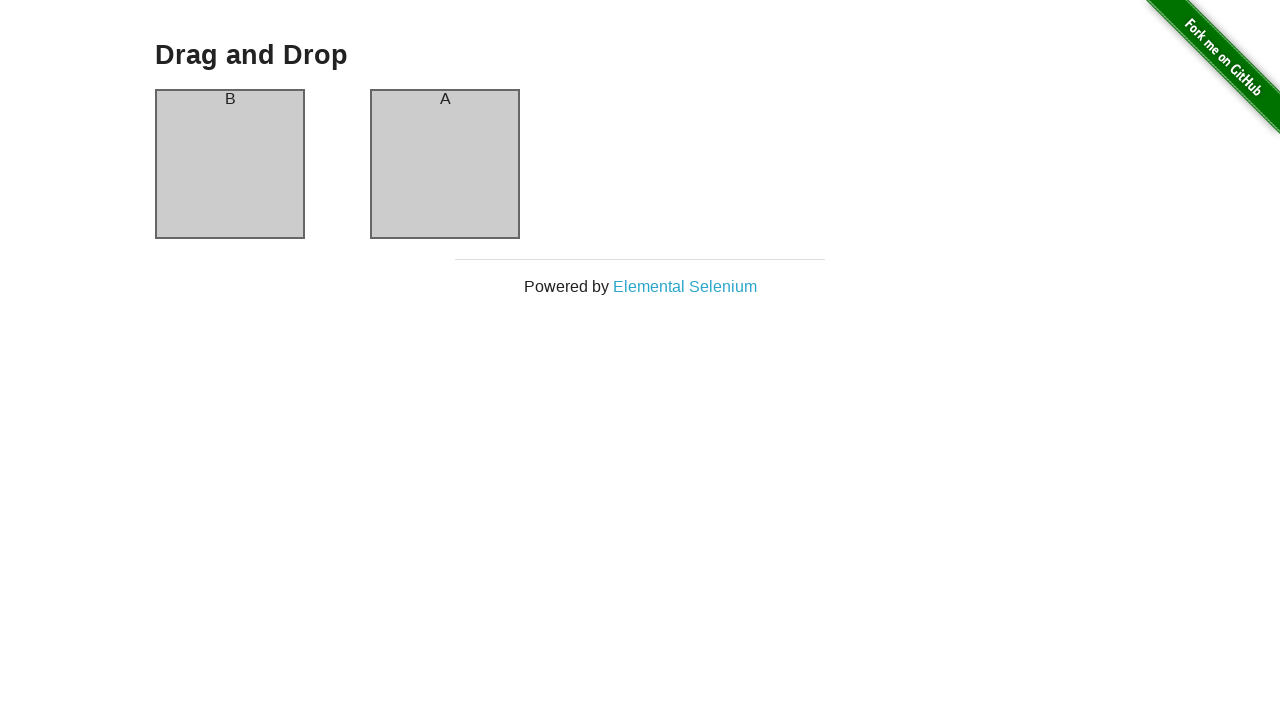

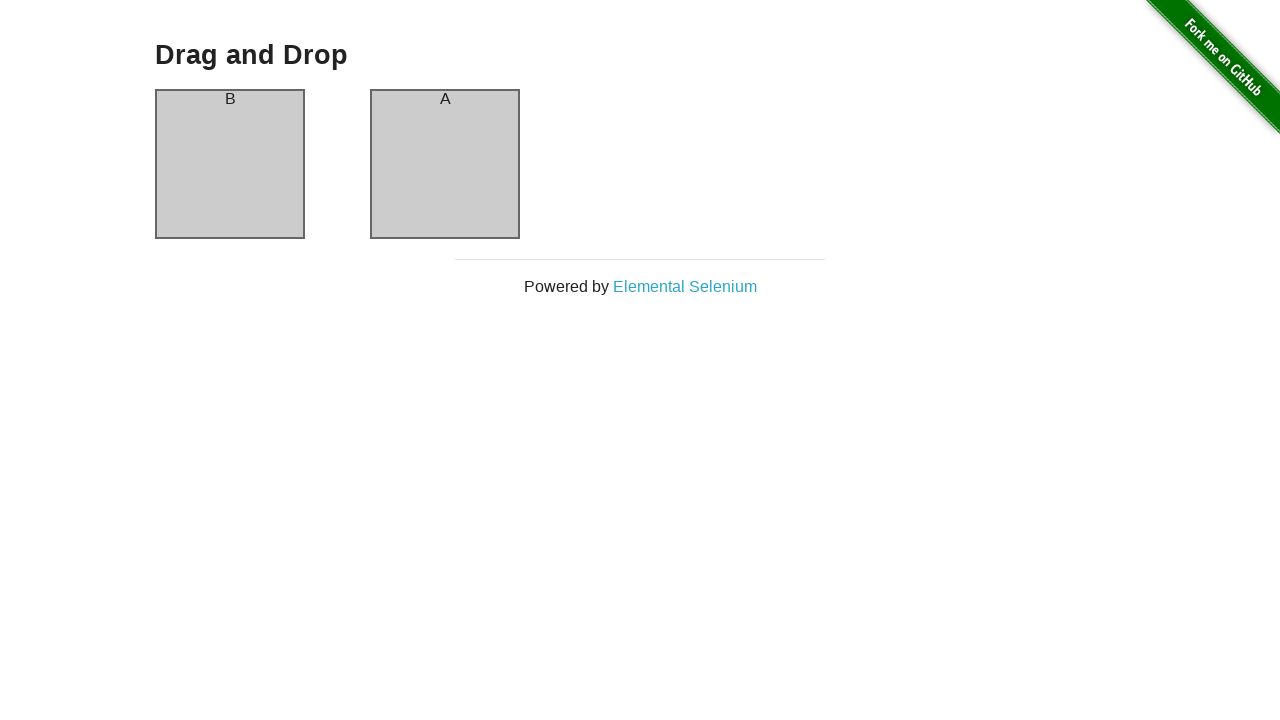